Tests the table of contents navigation by clicking on TOC links for different steps in the documentation.

Starting URL: https://demo.betterdocs.co/docs/troubleshooting-sleek-layout-responsiveness-issues/

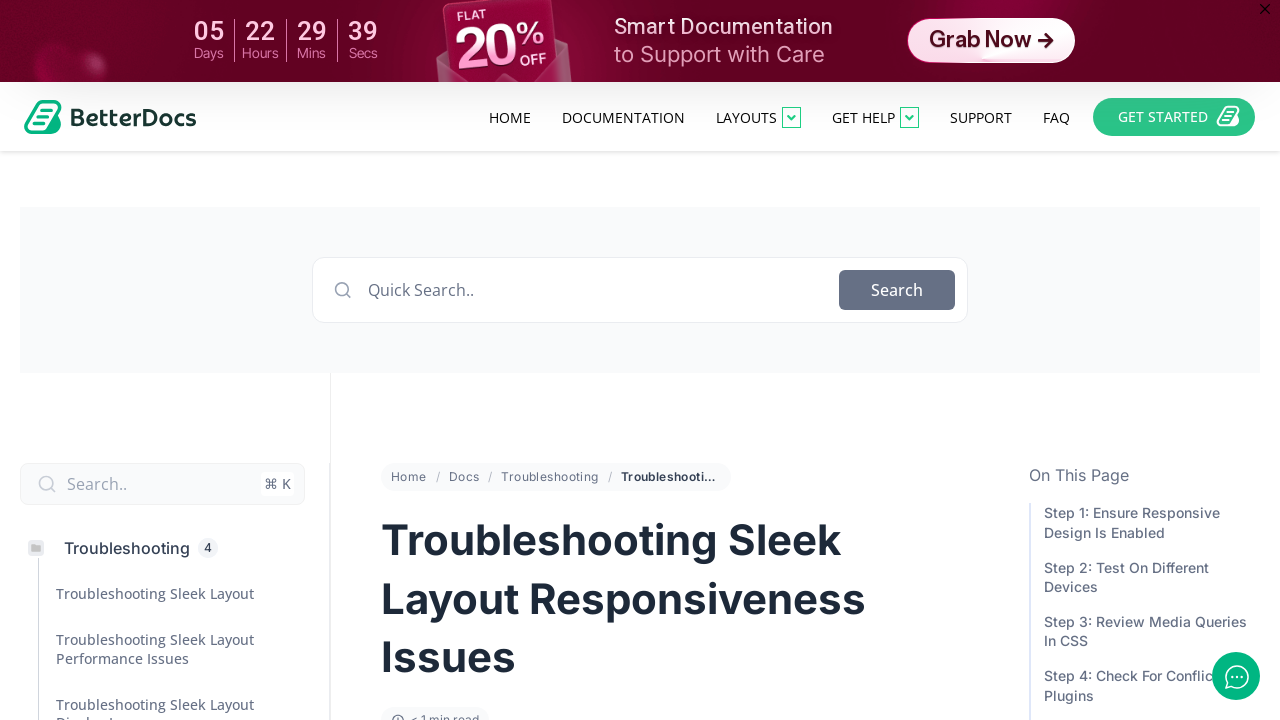

Clicked on 'On This Page Step 1: Ensure' to open table of contents at (1140, 562) on internal:text="On This Page Step 1: Ensure"i
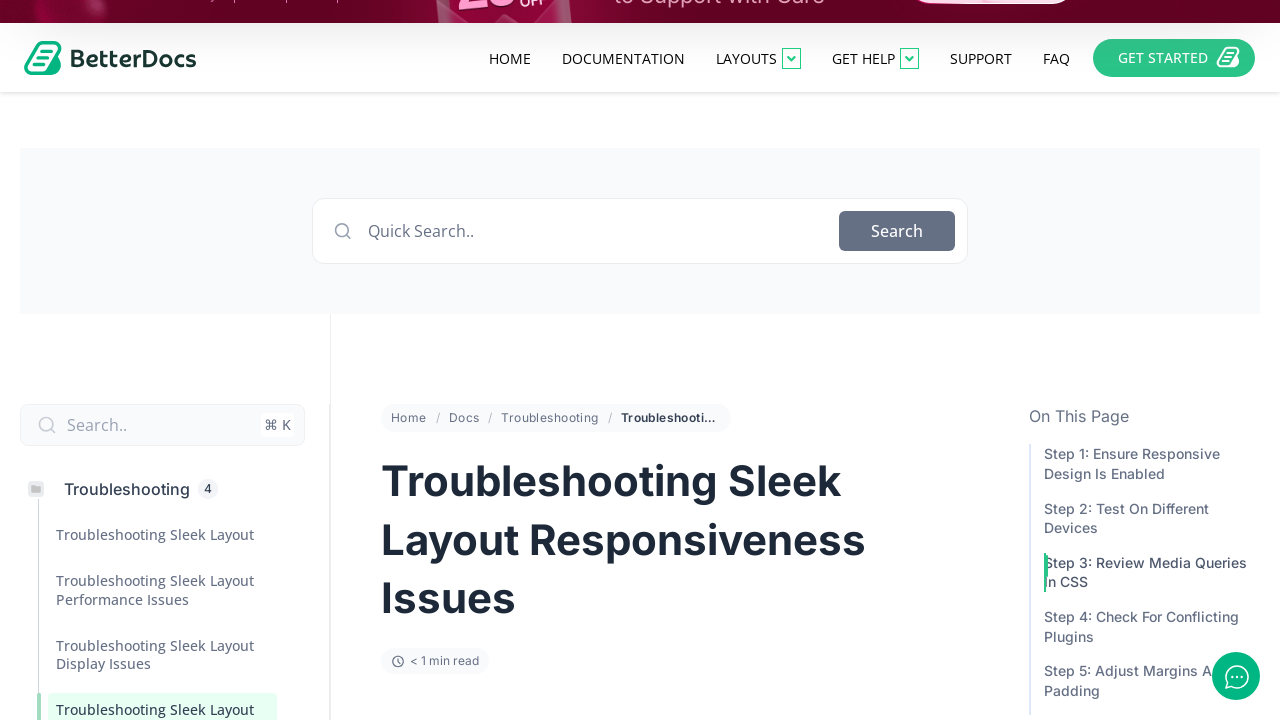

Clicked on TOC link 'Step 1: Ensure Responsive' and navigated to that section at (1148, 464) on internal:role=link[name="Step 1: Ensure Responsive"i]
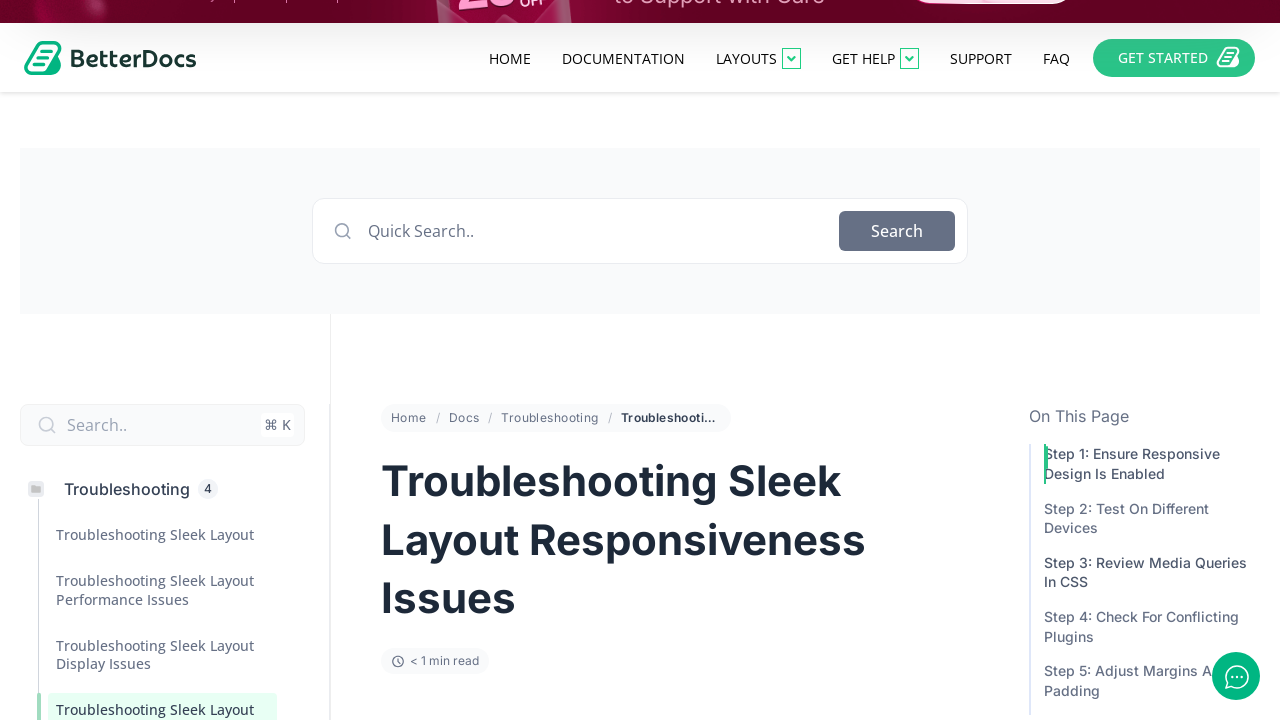

Clicked on TOC link 'Step 2: Test on Different' and navigated to that section at (1148, 516) on internal:role=link[name="Step 2: Test on Different"i]
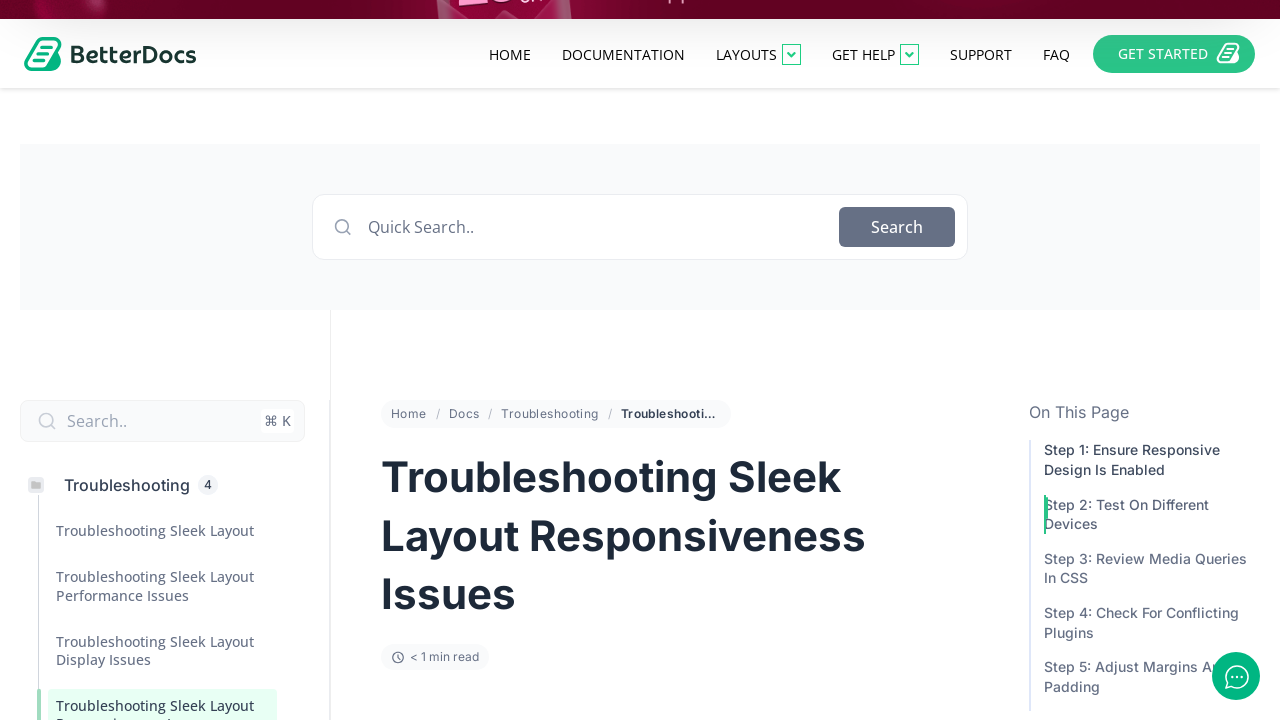

Clicked on TOC link 'Step 3: Review Media Queries' and navigated to that section at (1148, 568) on internal:role=link[name="Step 3: Review Media Queries"i]
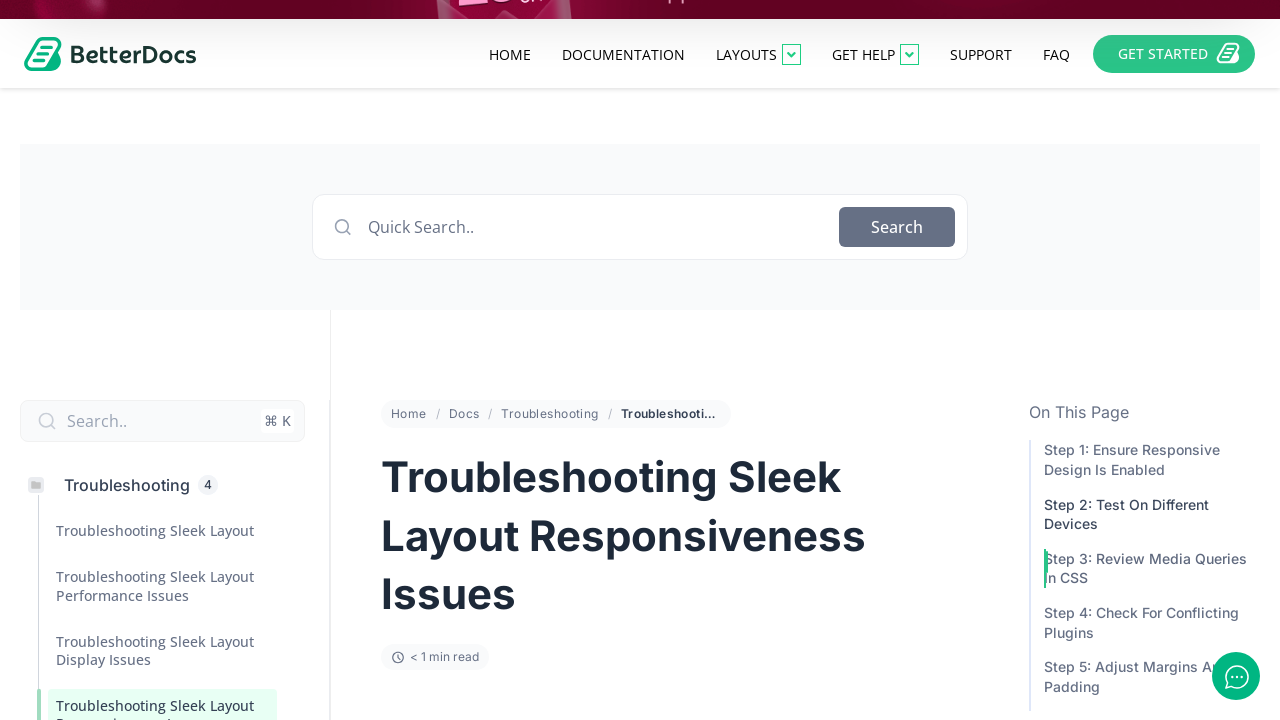

Clicked on TOC link 'Step 4: Check for Conflicting' and navigated to that section at (1148, 621) on internal:role=link[name="Step 4: Check for Conflicting"i]
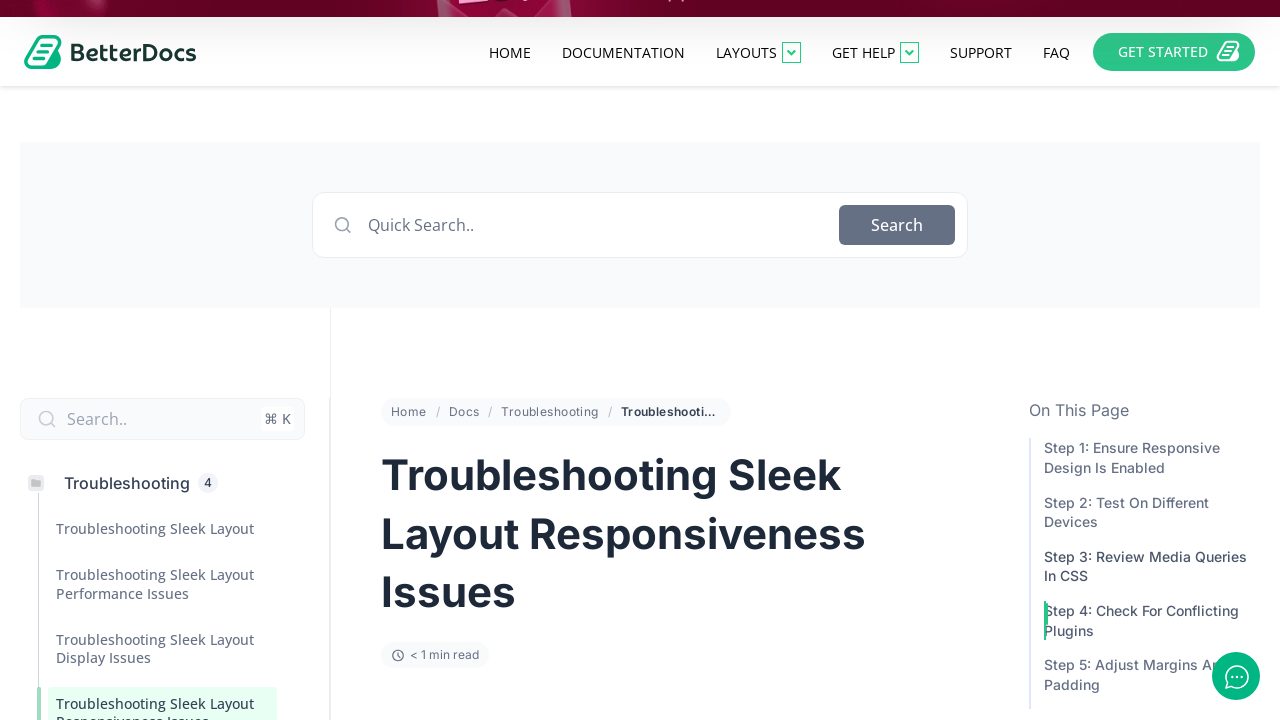

Clicked on TOC link 'Step 5: Adjust Margins and' and navigated to that section at (1148, 673) on internal:role=link[name="Step 5: Adjust Margins and"i]
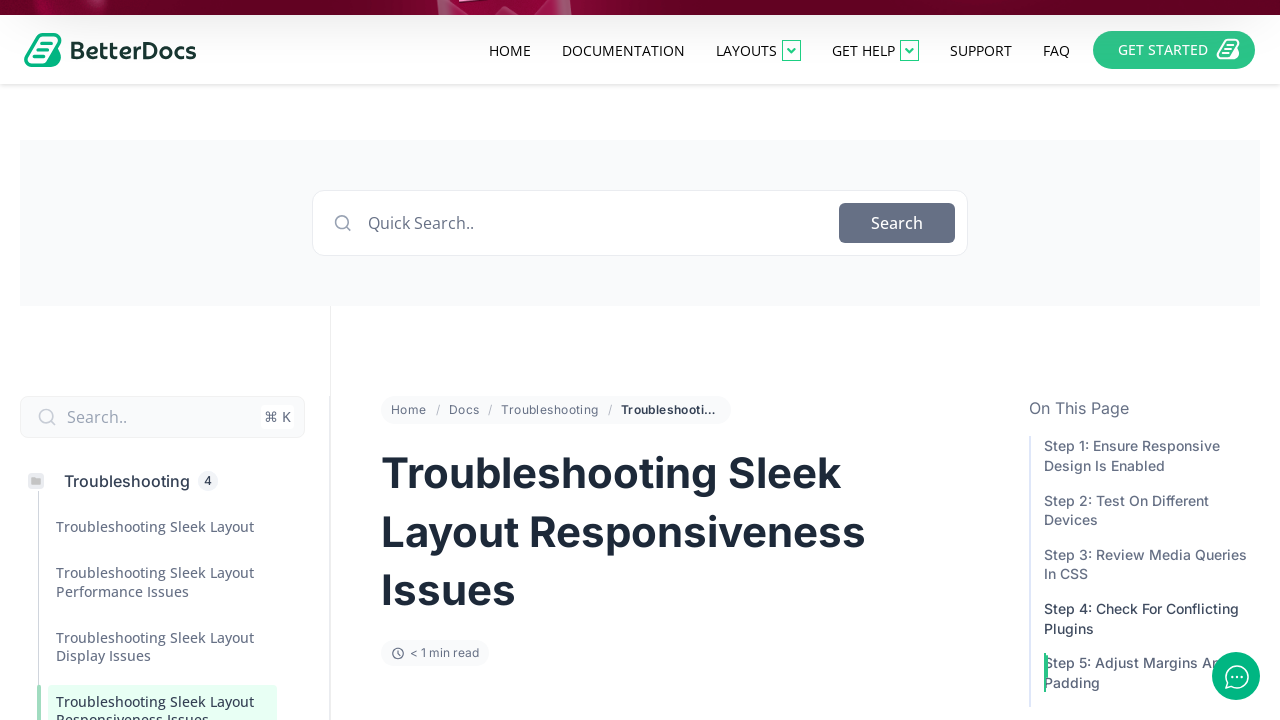

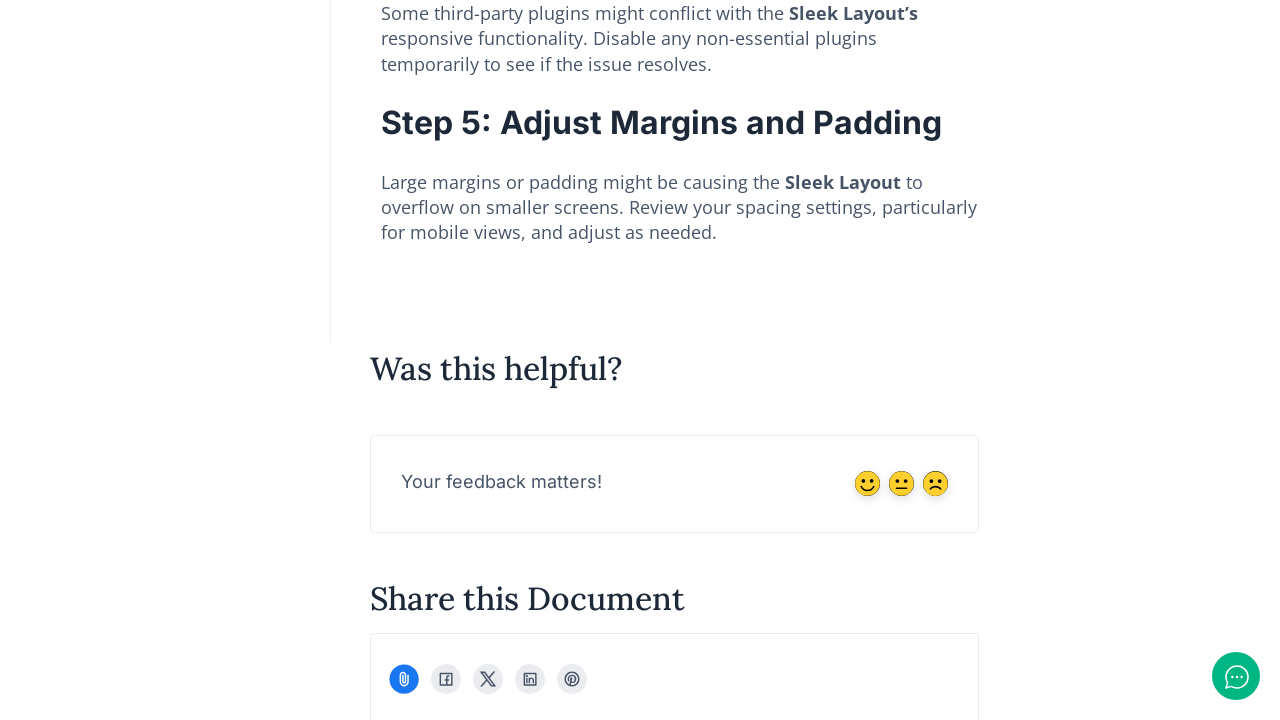